Tests drag and drop functionality by dragging an image element and dropping it into a target box element on the Formy practice website.

Starting URL: https://formy-project.herokuapp.com/dragdrop

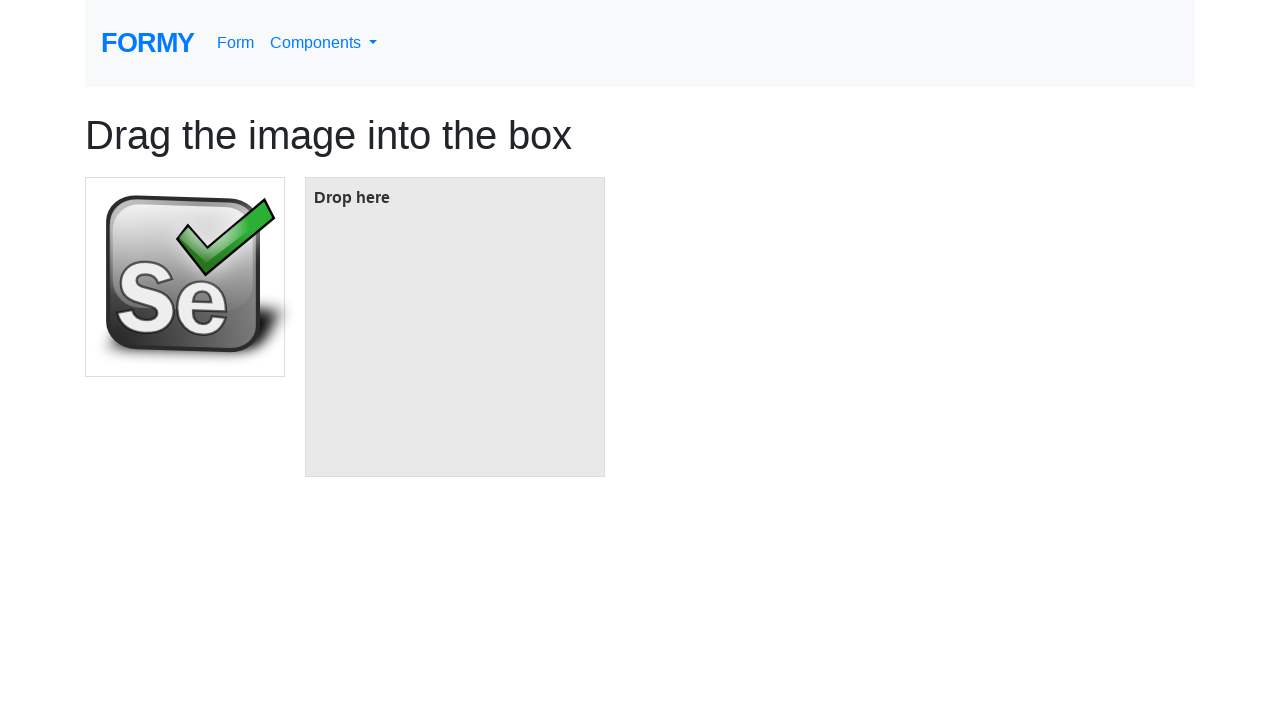

Navigated to Formy drag and drop practice page
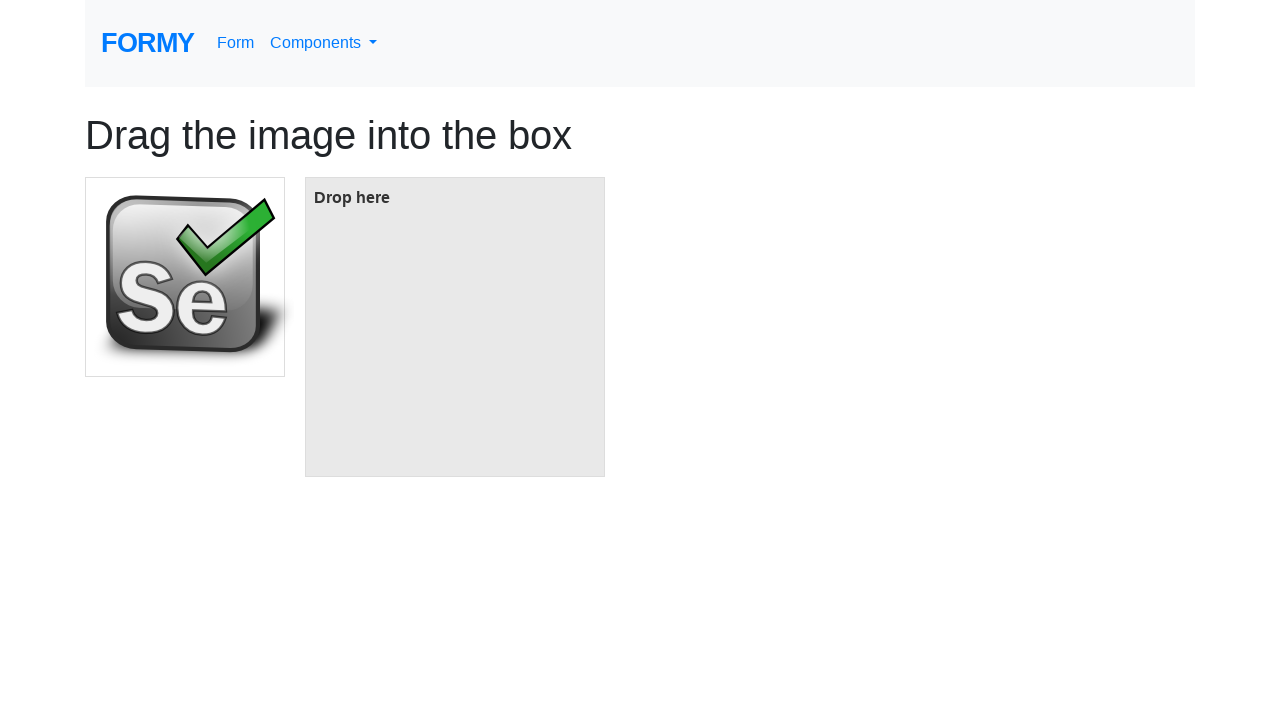

Located draggable image element
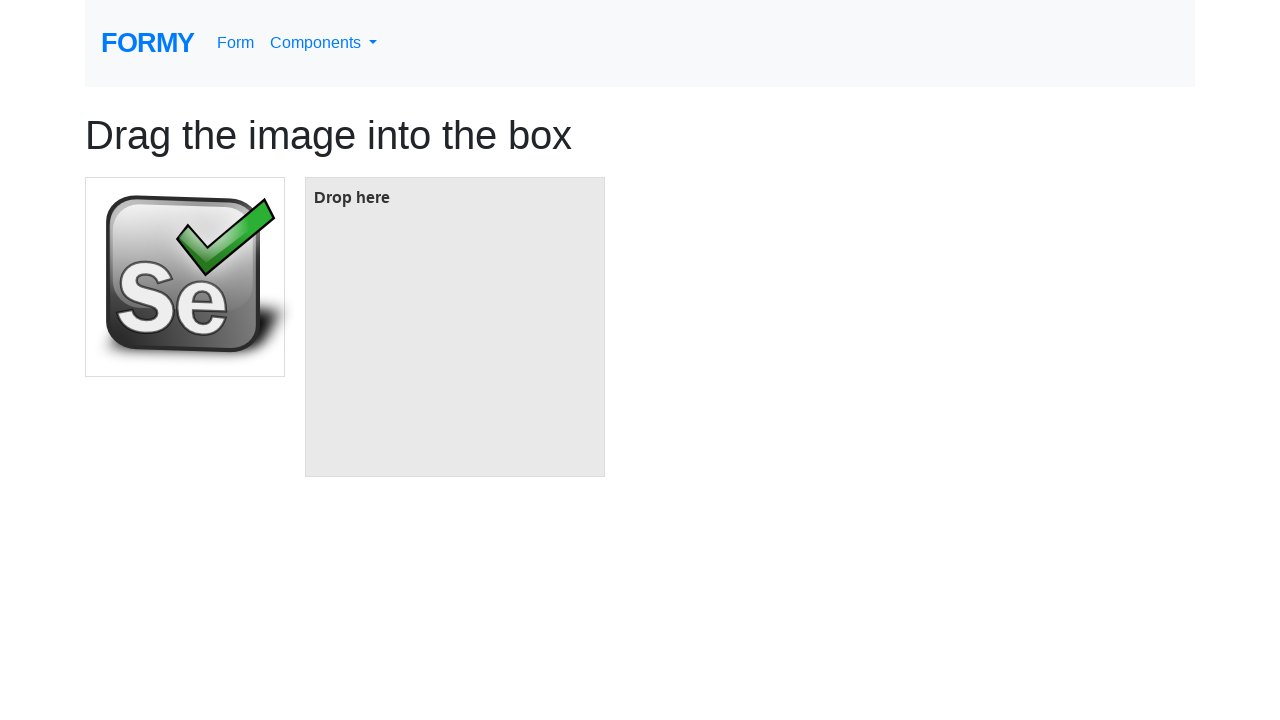

Located drop target box element
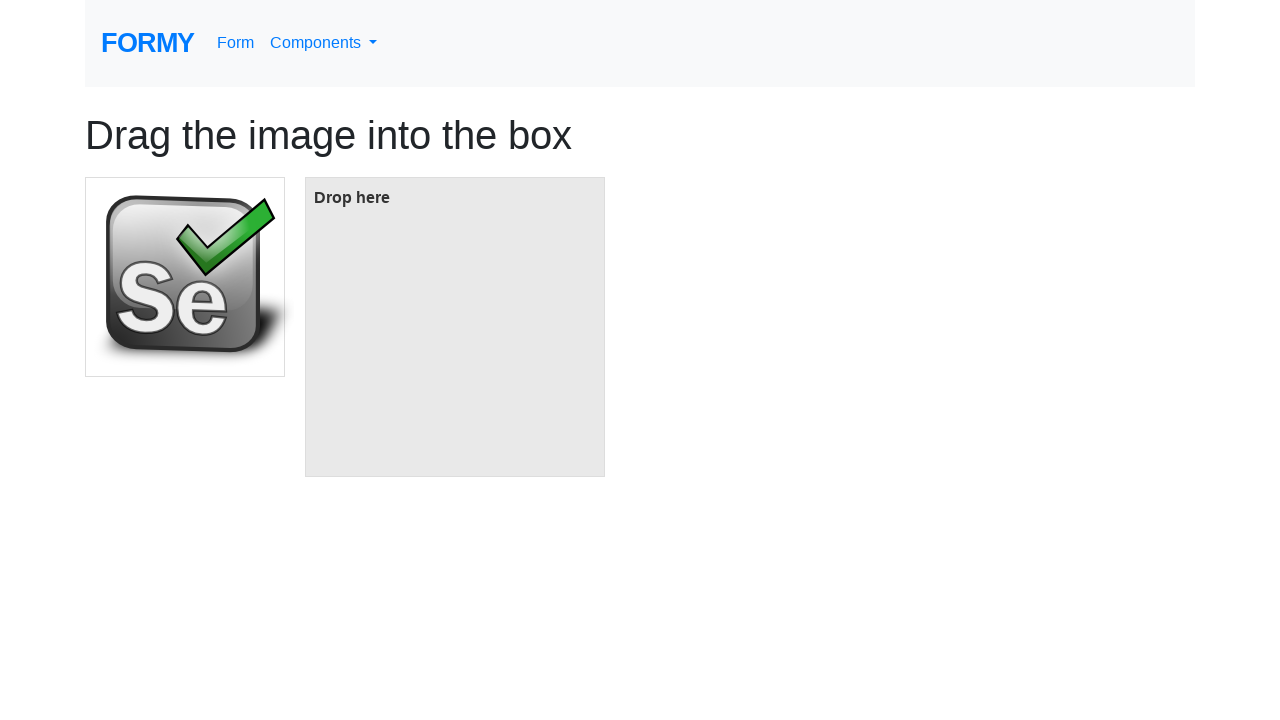

Dragged image element and dropped it into target box at (455, 327)
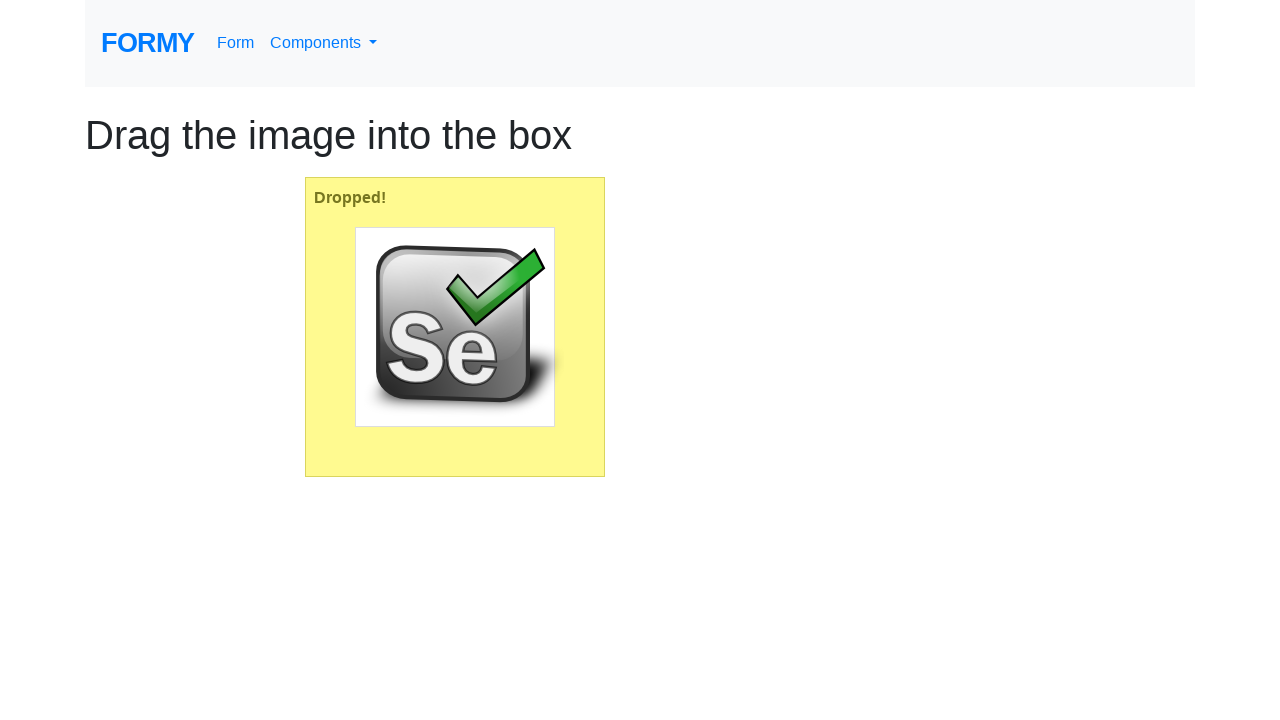

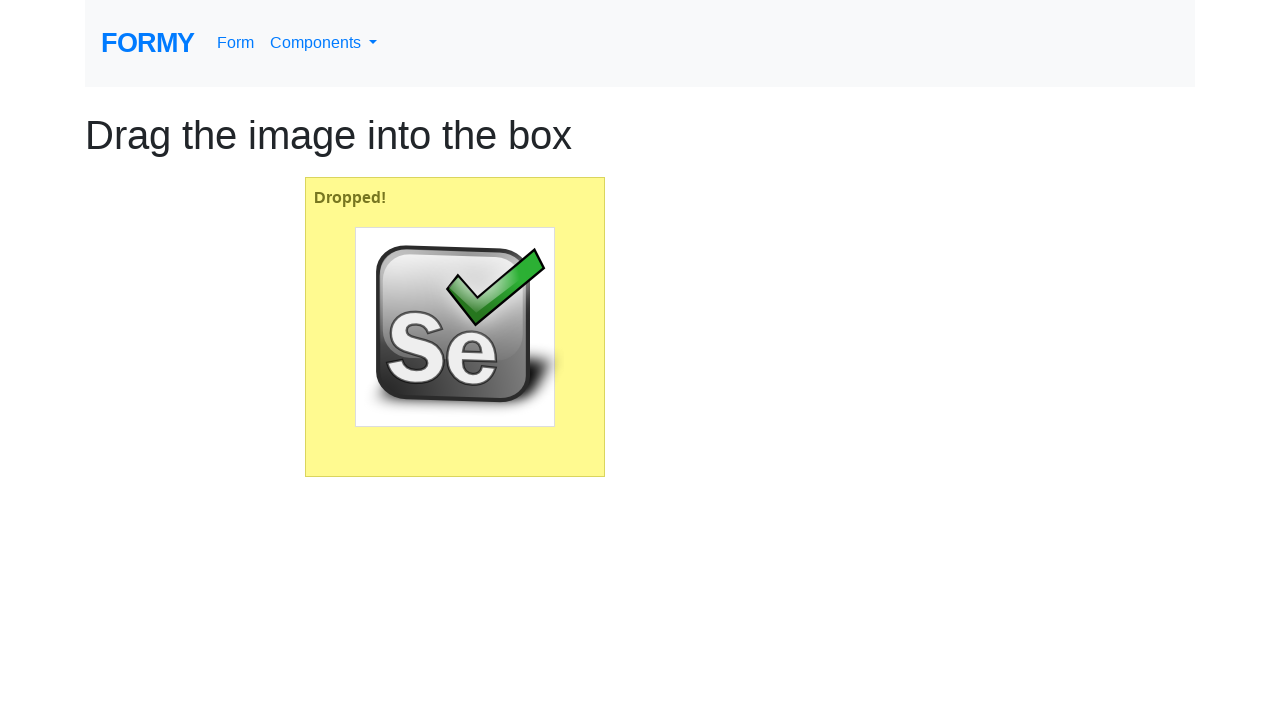